Tests the autocomplete input field on the Automation Practice page by entering a country name

Starting URL: https://rahulshettyacademy.com/AutomationPractice/

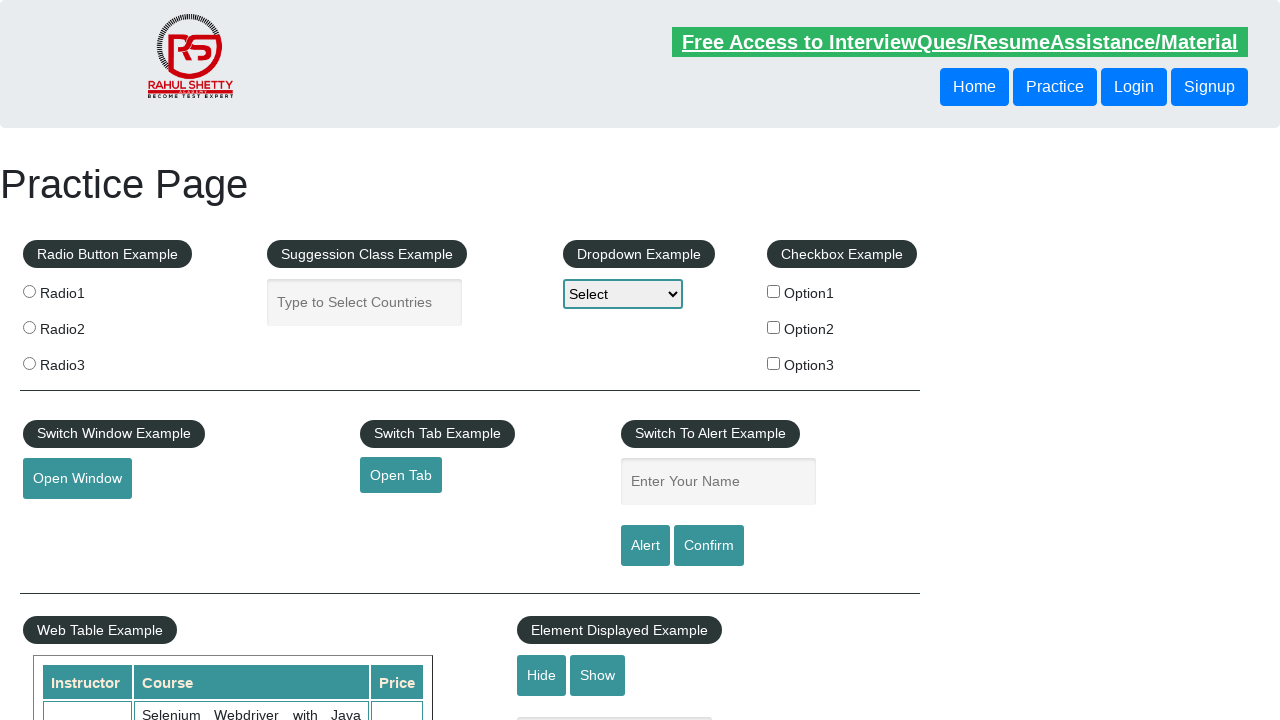

Filled autocomplete input field with 'India' on input#autocomplete
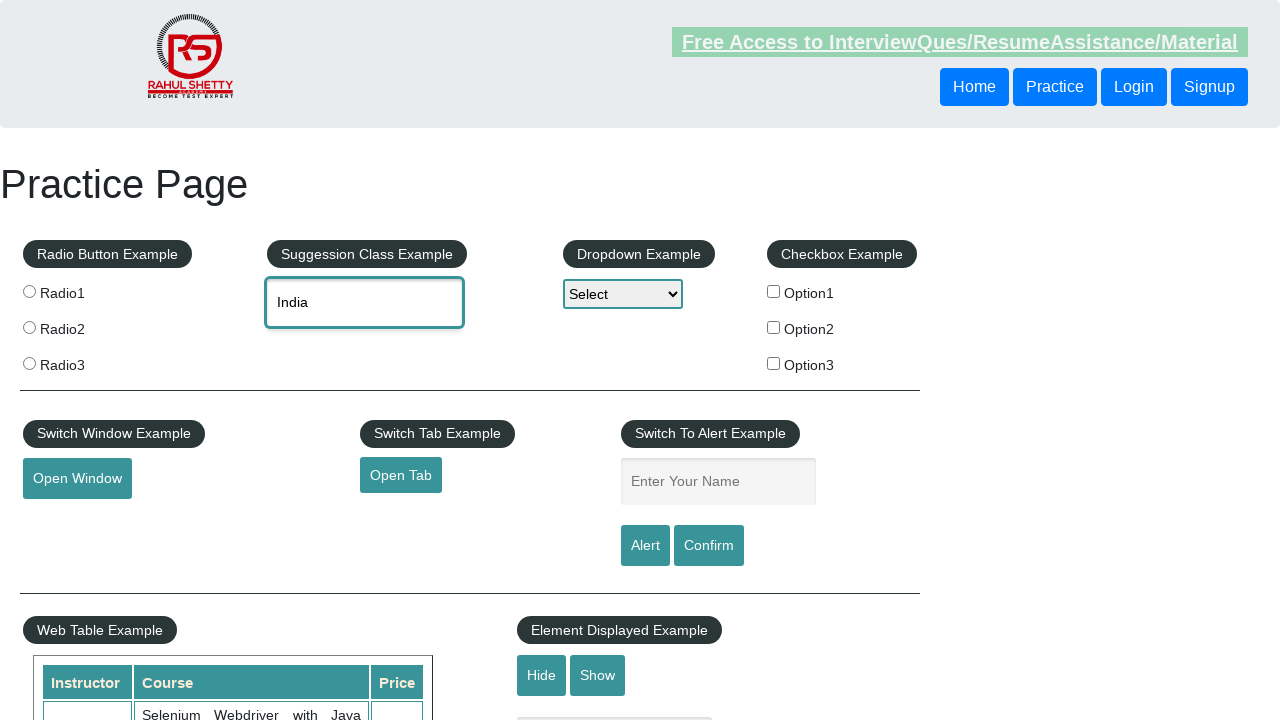

Autocomplete suggestions appeared
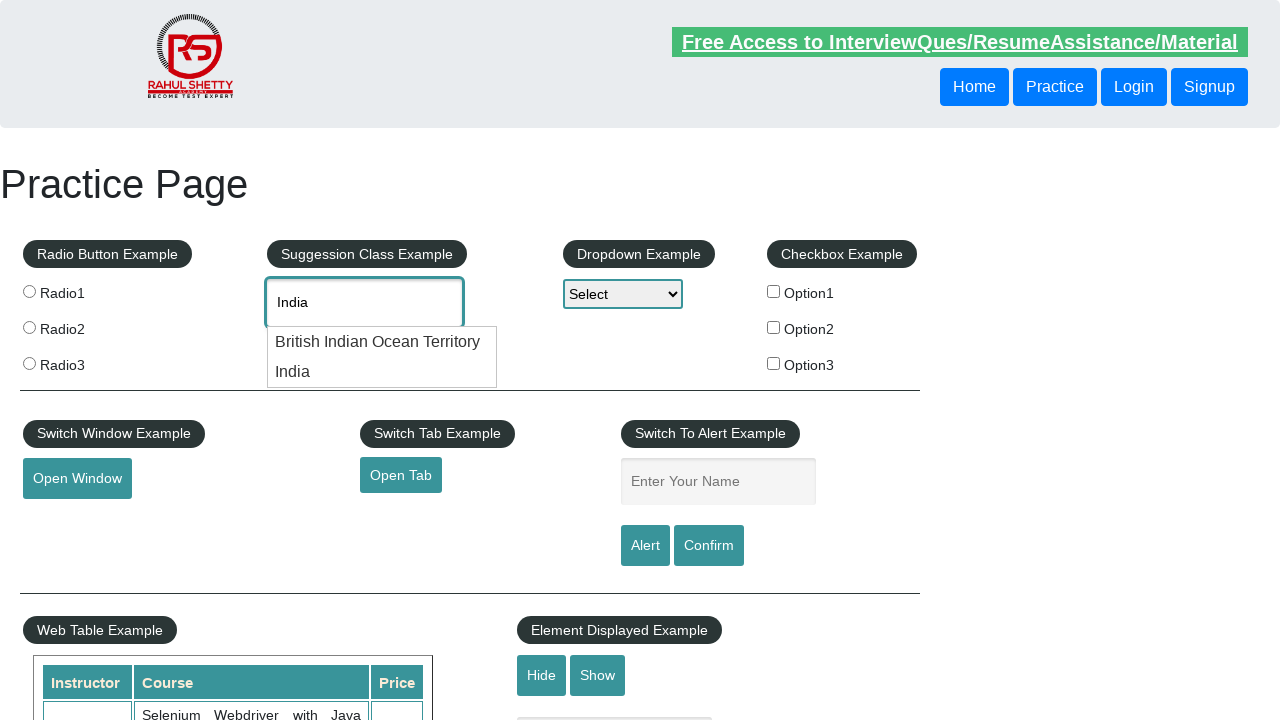

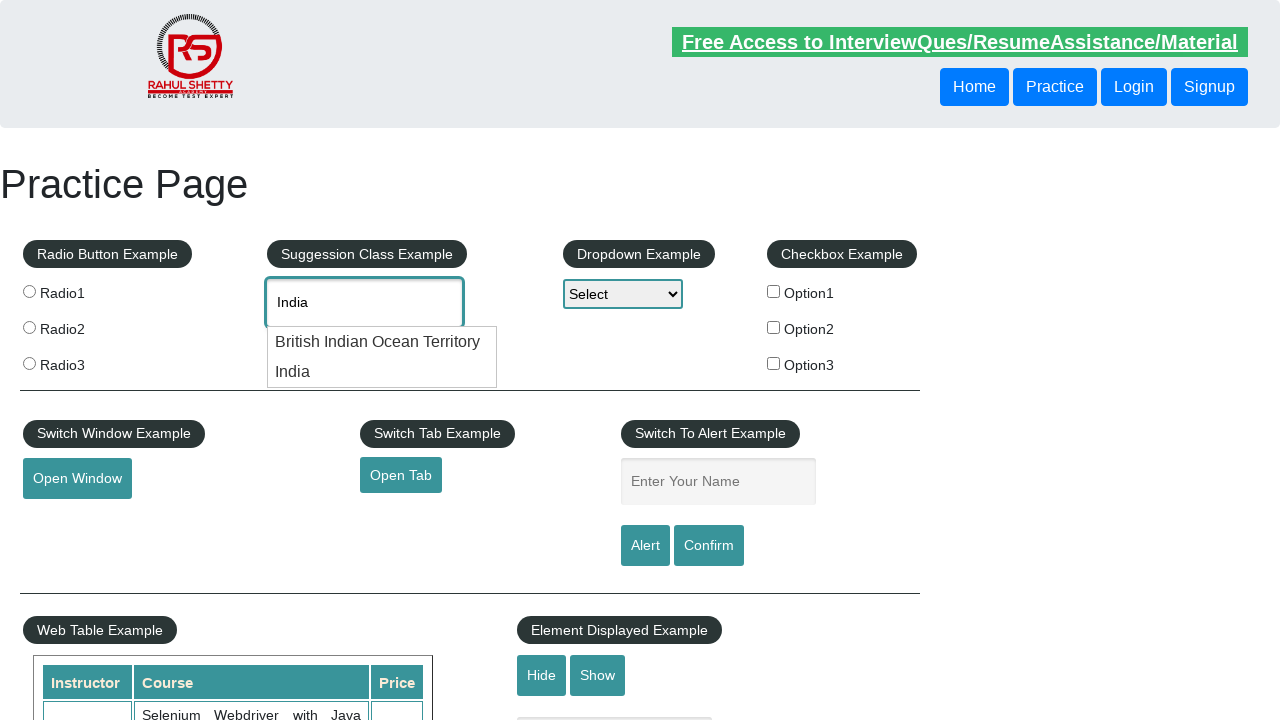